Tests handling of JavaScript prompt dialog by clicking the prompt button, entering a name, and verifying the greeting message

Starting URL: https://testautomationpractice.blogspot.com/

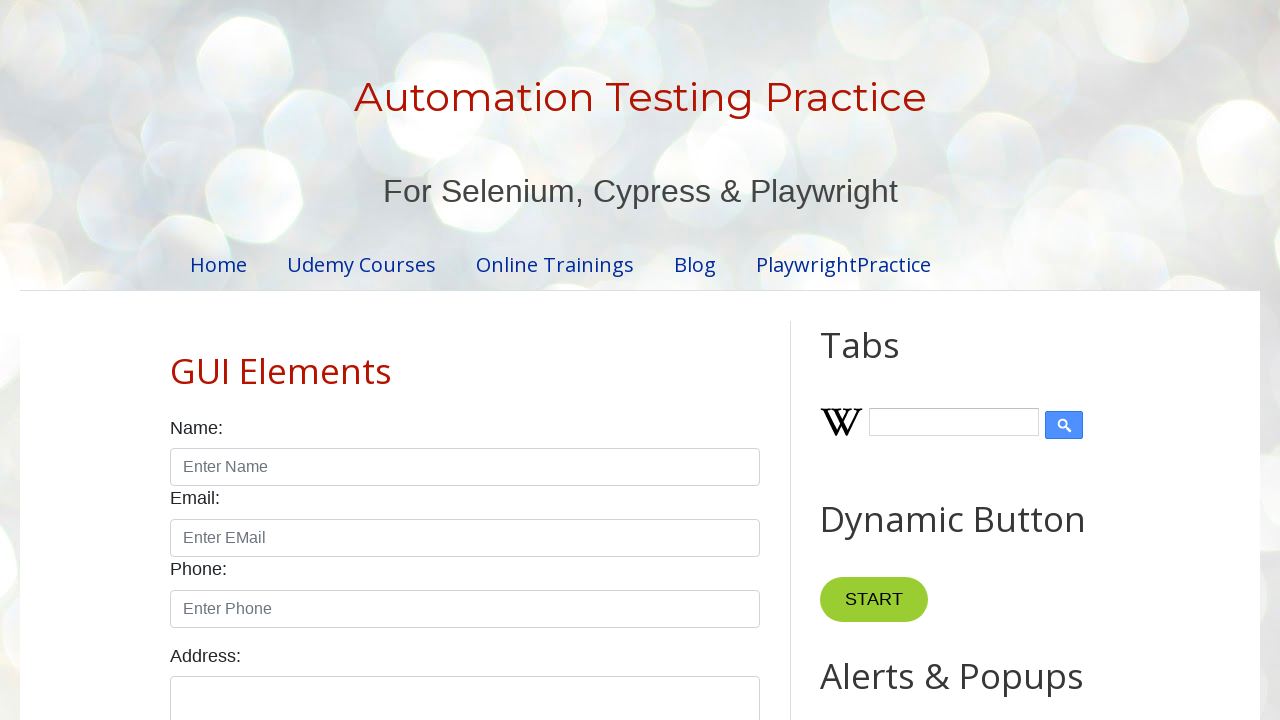

Set up dialog handler for prompt dialog
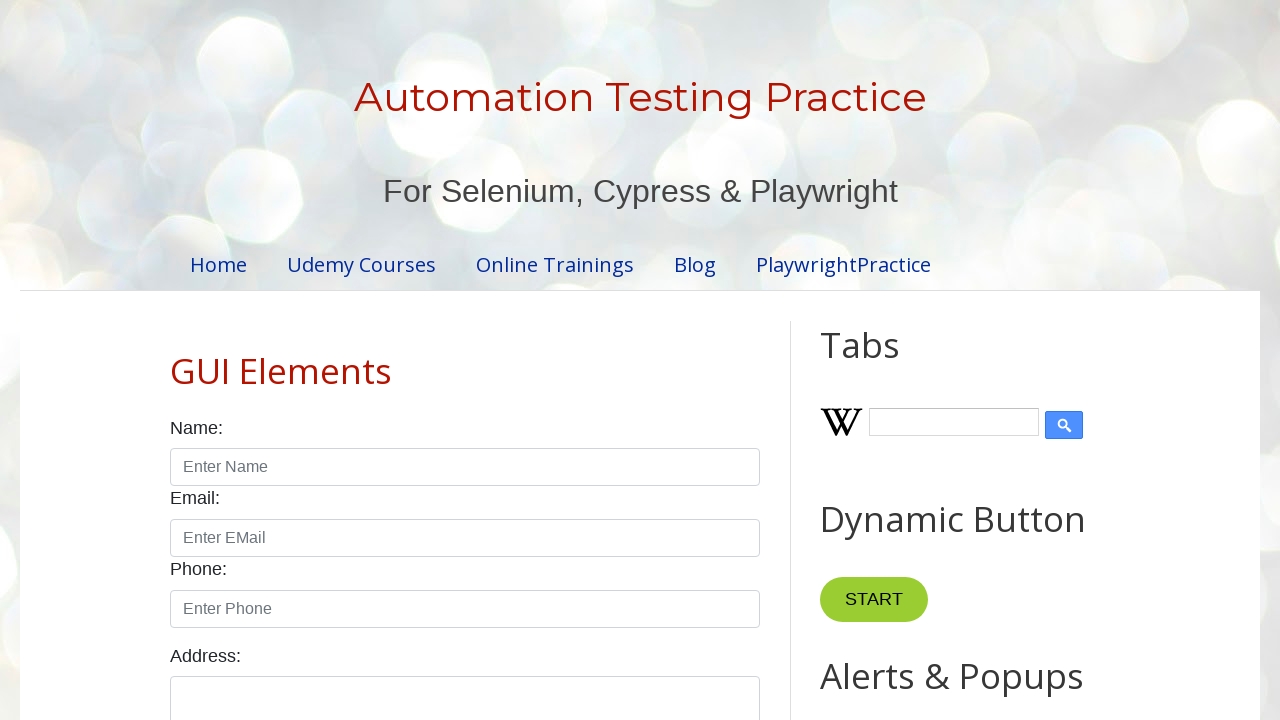

Clicked prompt button to trigger JavaScript prompt dialog at (890, 360) on #promptBtn
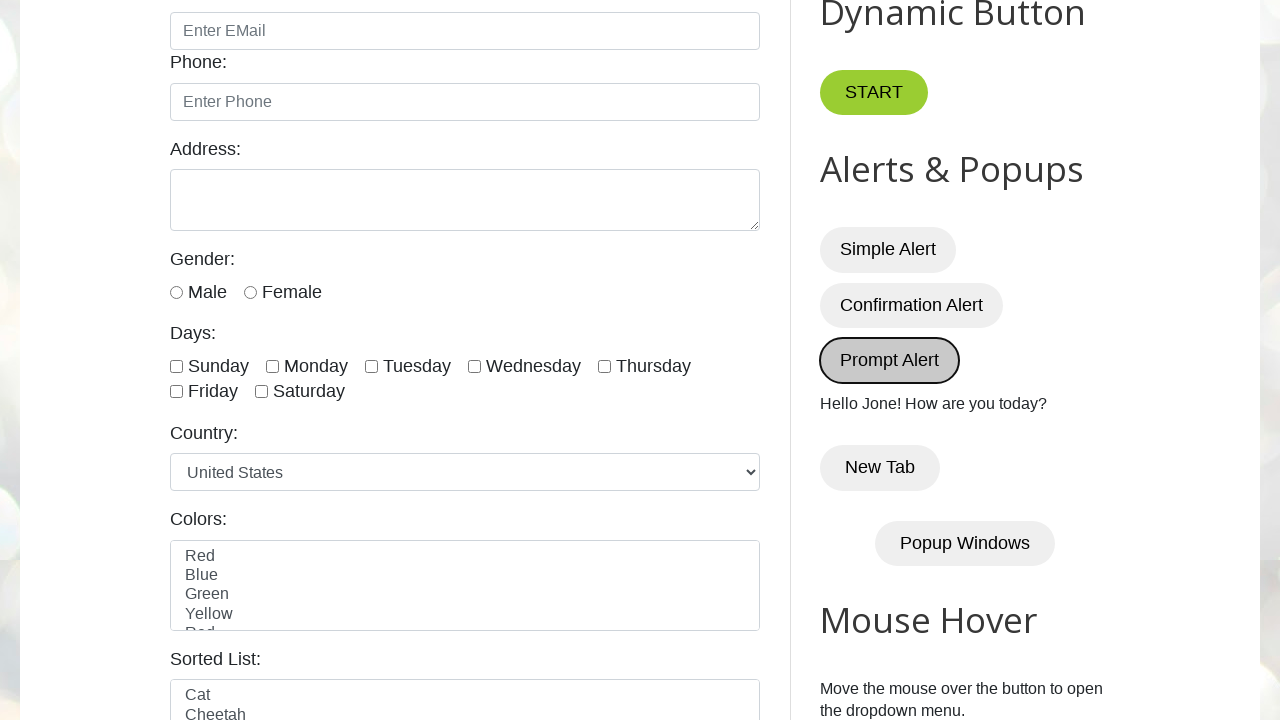

Waited for result element with id 'demo' to appear
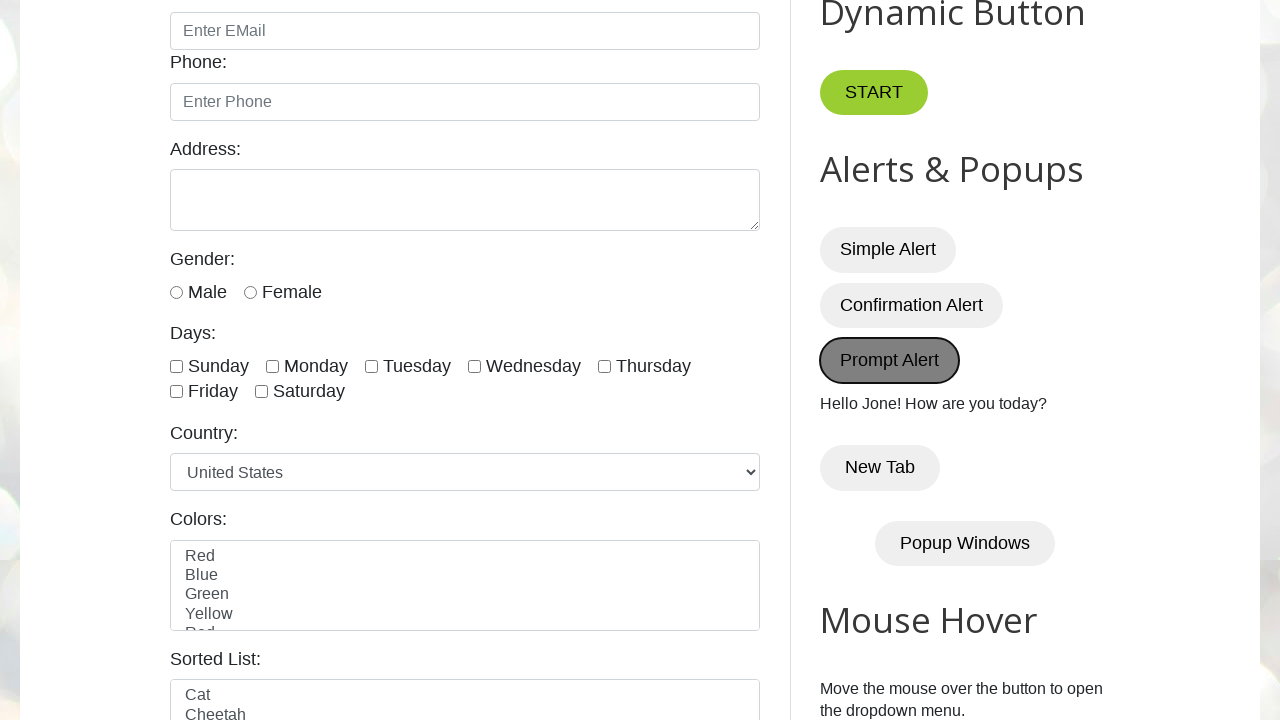

Verified greeting message displays 'Hello Jone! How are you today?'
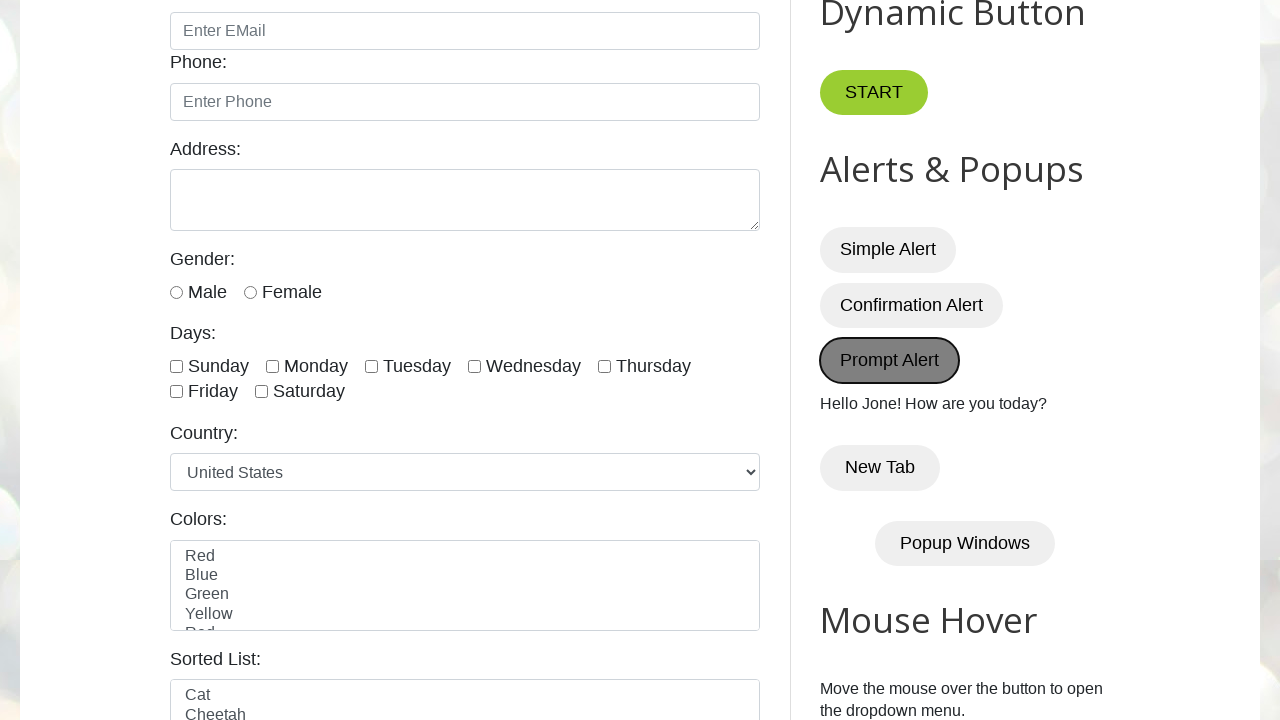

Accepted prompt dialog with name 'Jone'
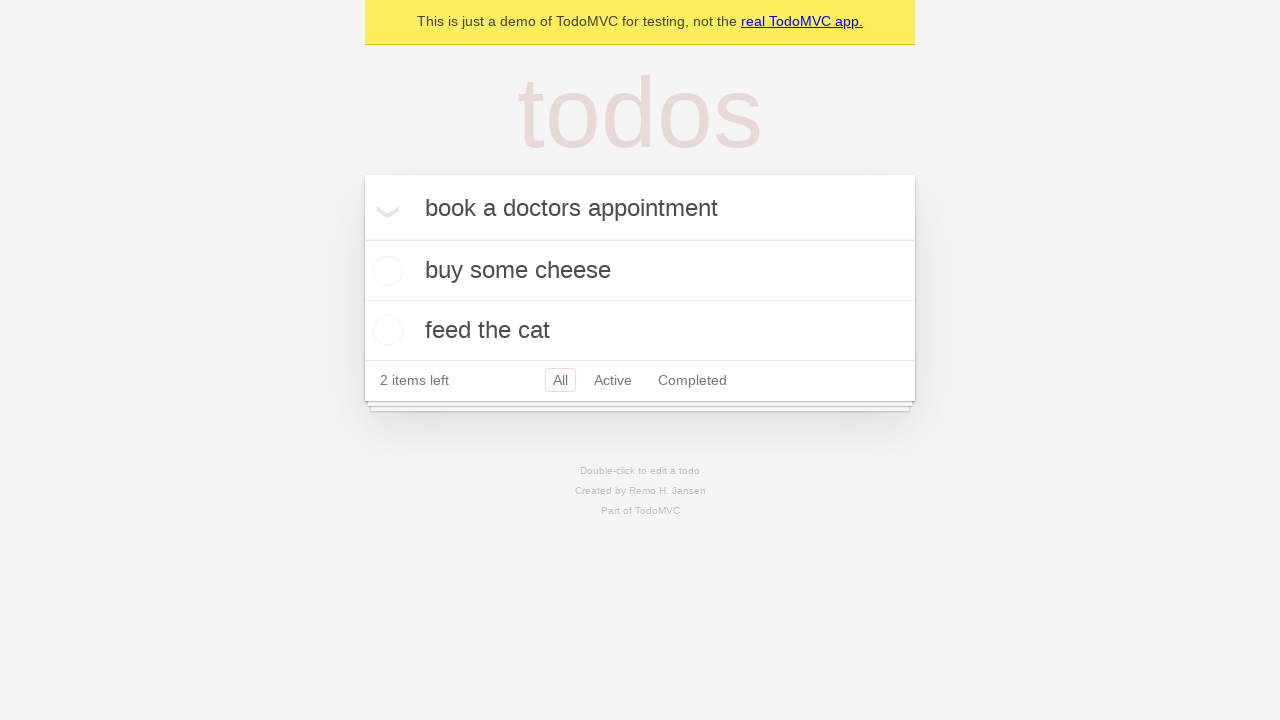

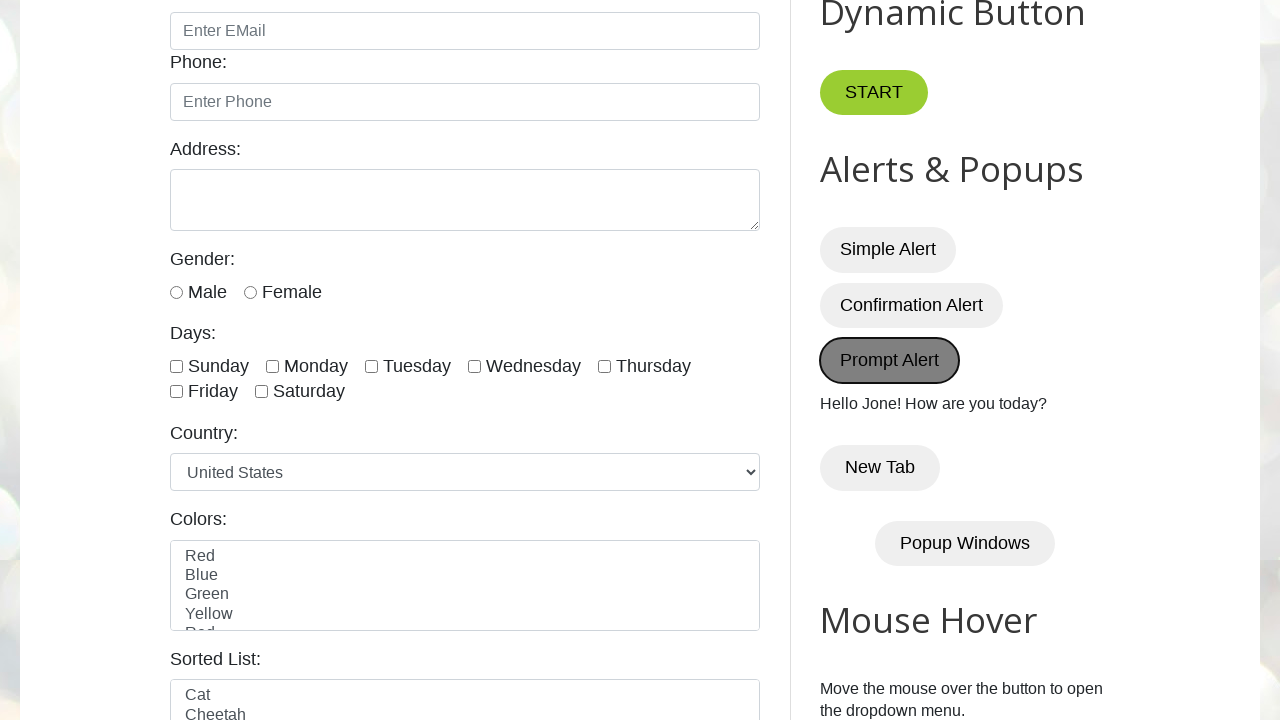